Tests window handling functionality by opening a new window, switching between windows, and verifying content in each window

Starting URL: https://the-internet.herokuapp.com/windows

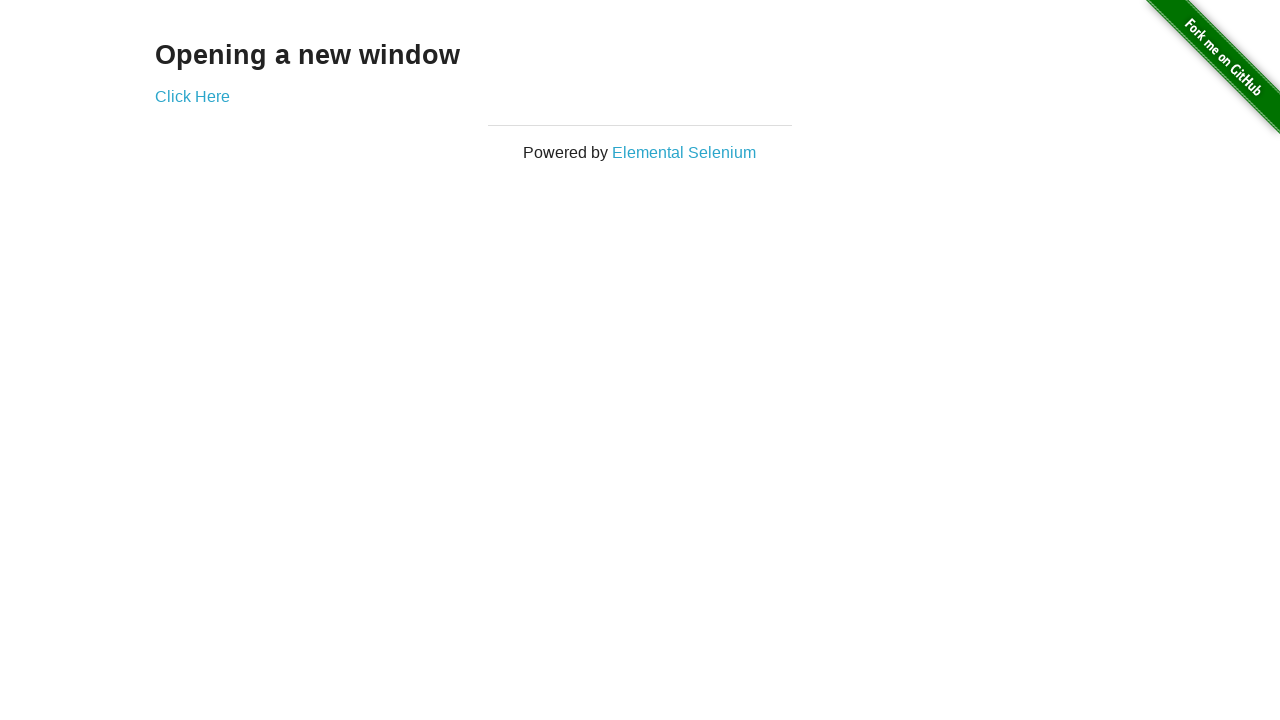

Retrieved header text from first page
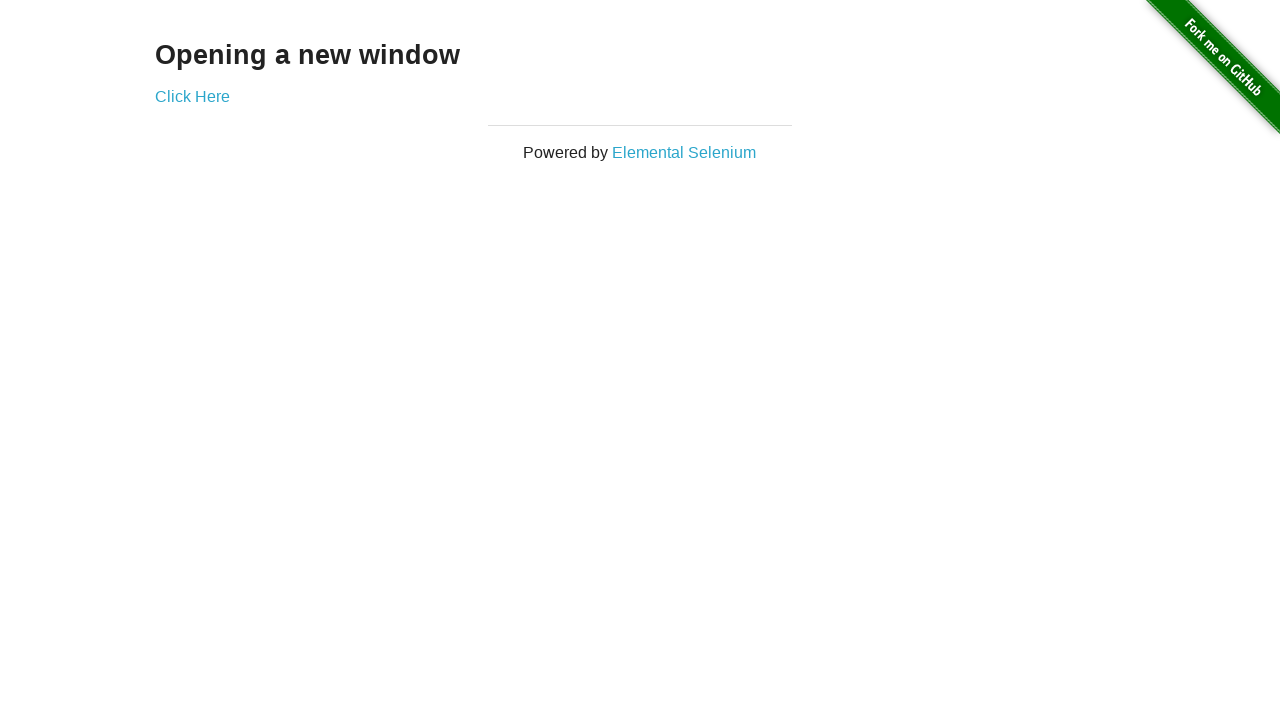

Verified header text is 'Opening a new window'
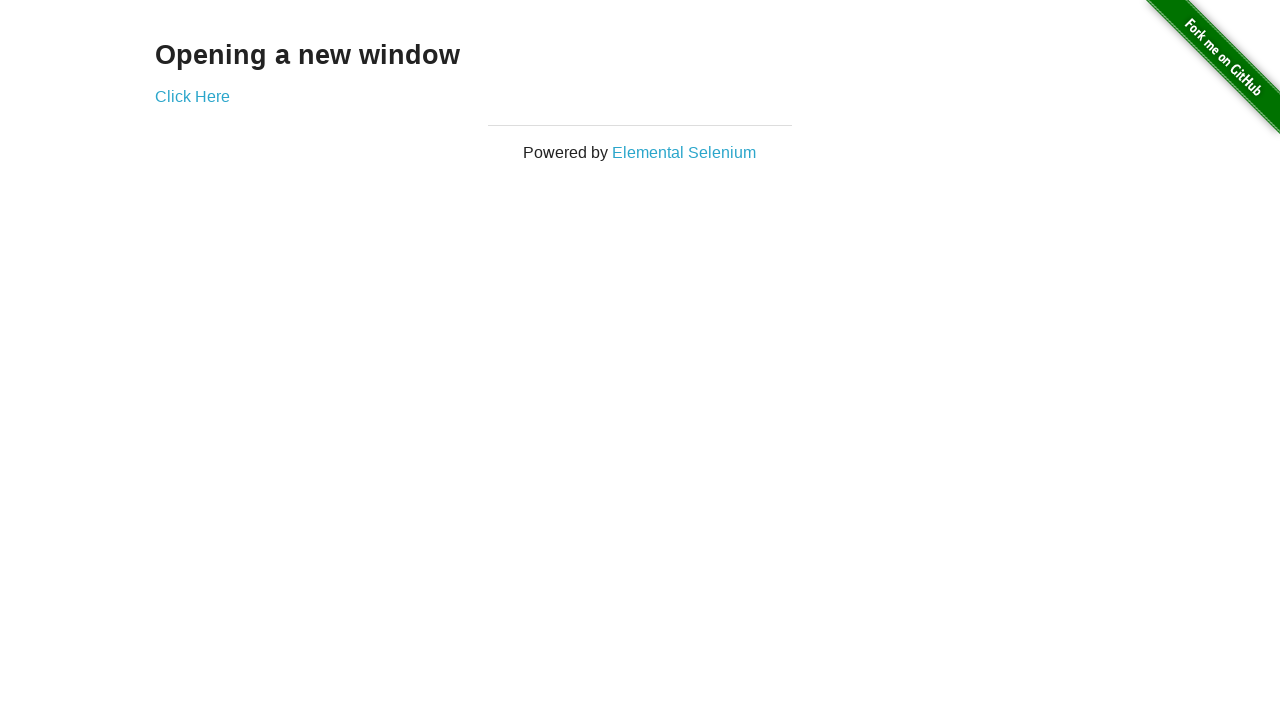

Verified first page title is 'The Internet'
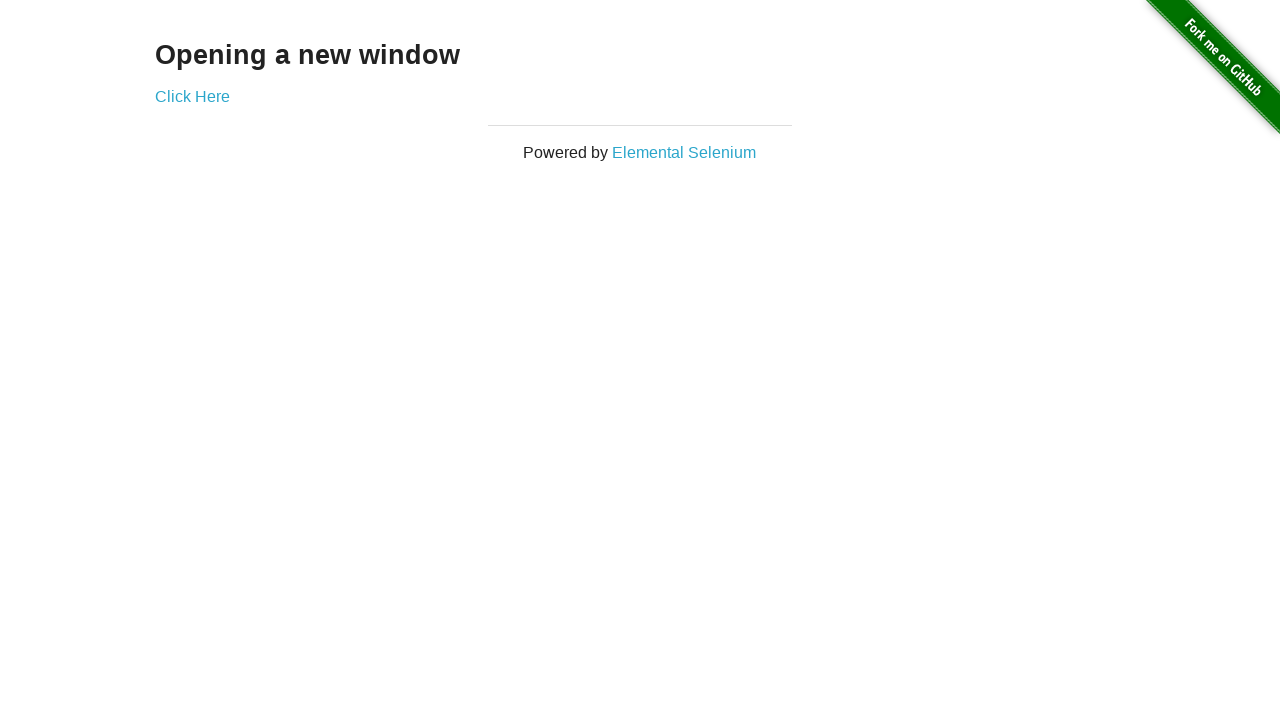

Clicked 'Click Here' link to open new window at (192, 96) on xpath=//a[.='Click Here']
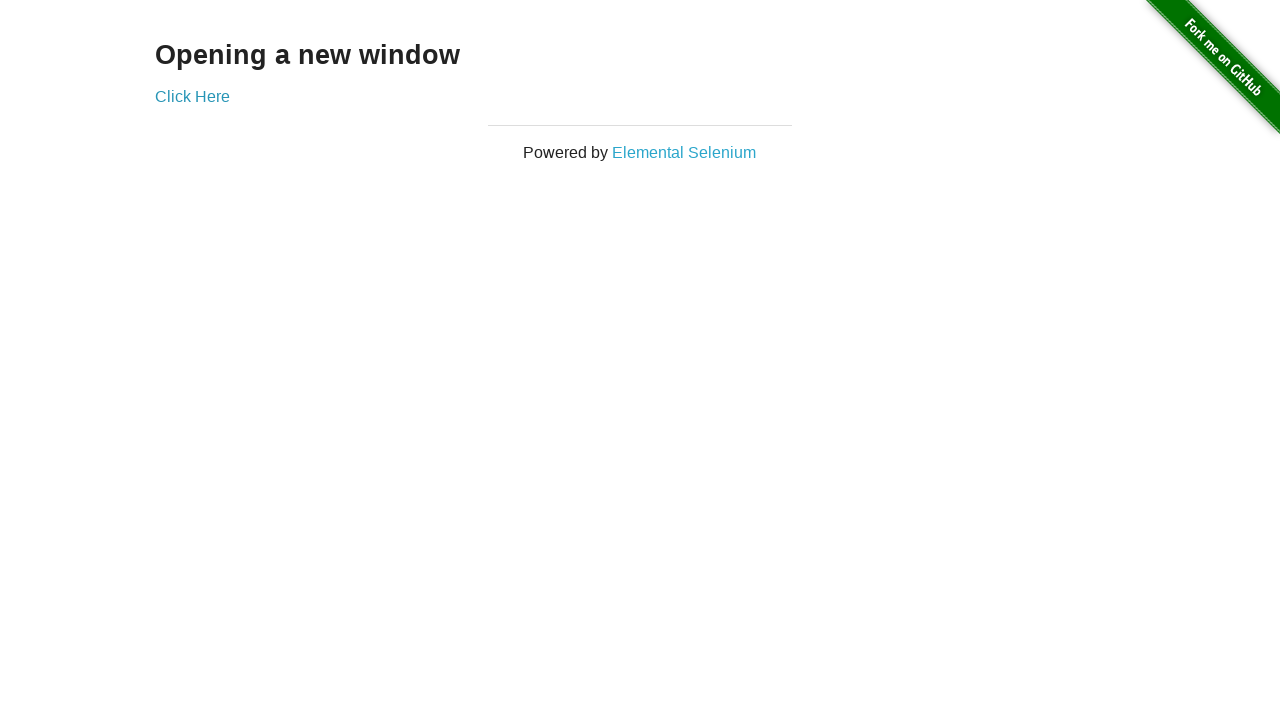

New window loaded and ready
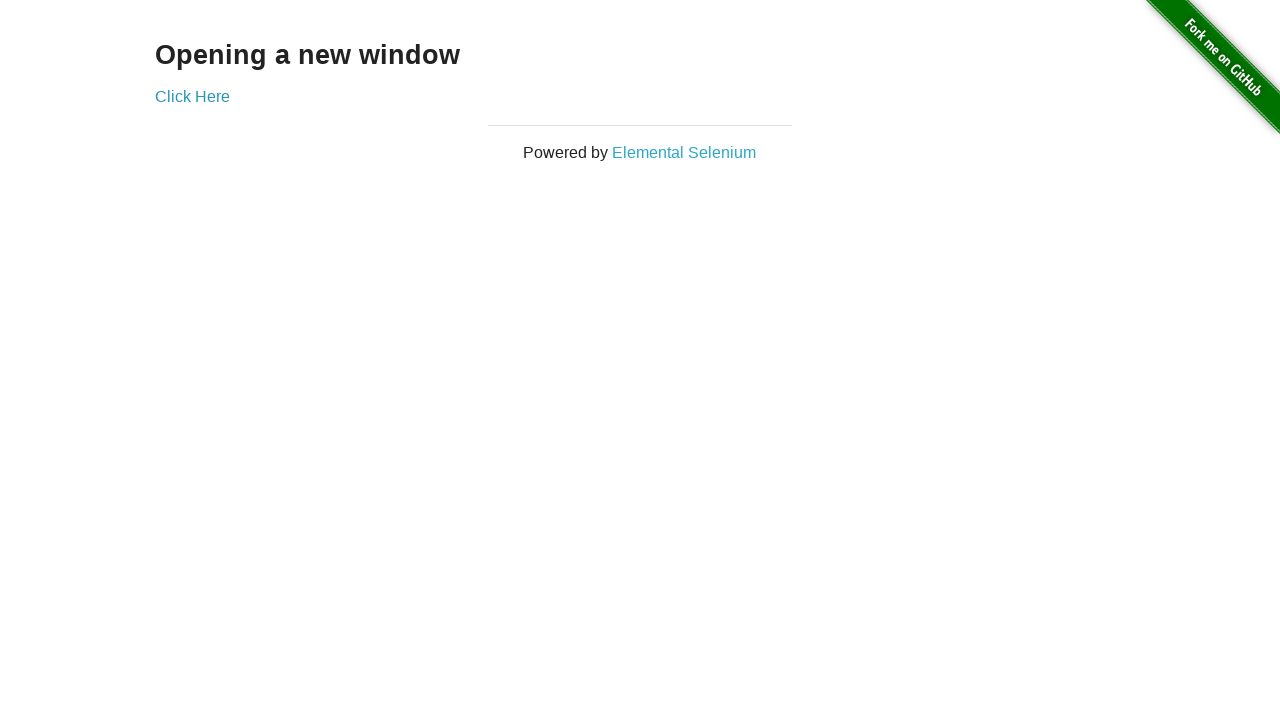

Verified new window title is 'New Window'
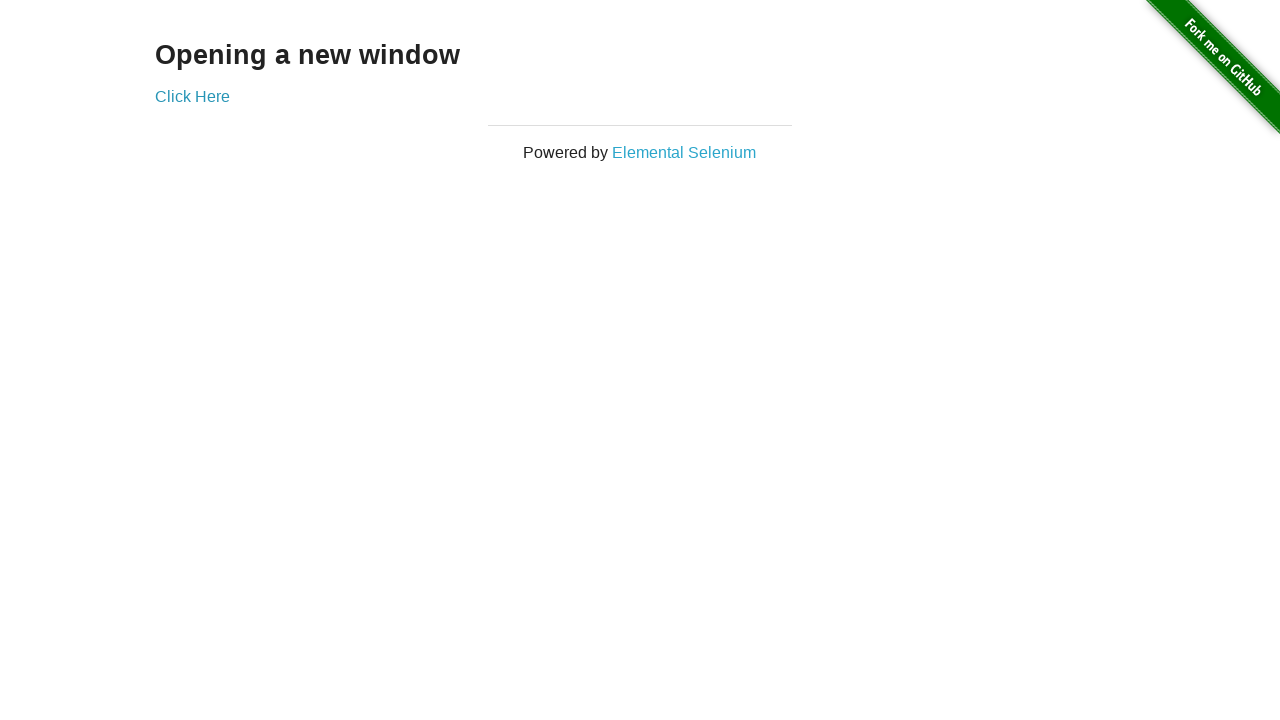

Verified new window header text is 'New Window'
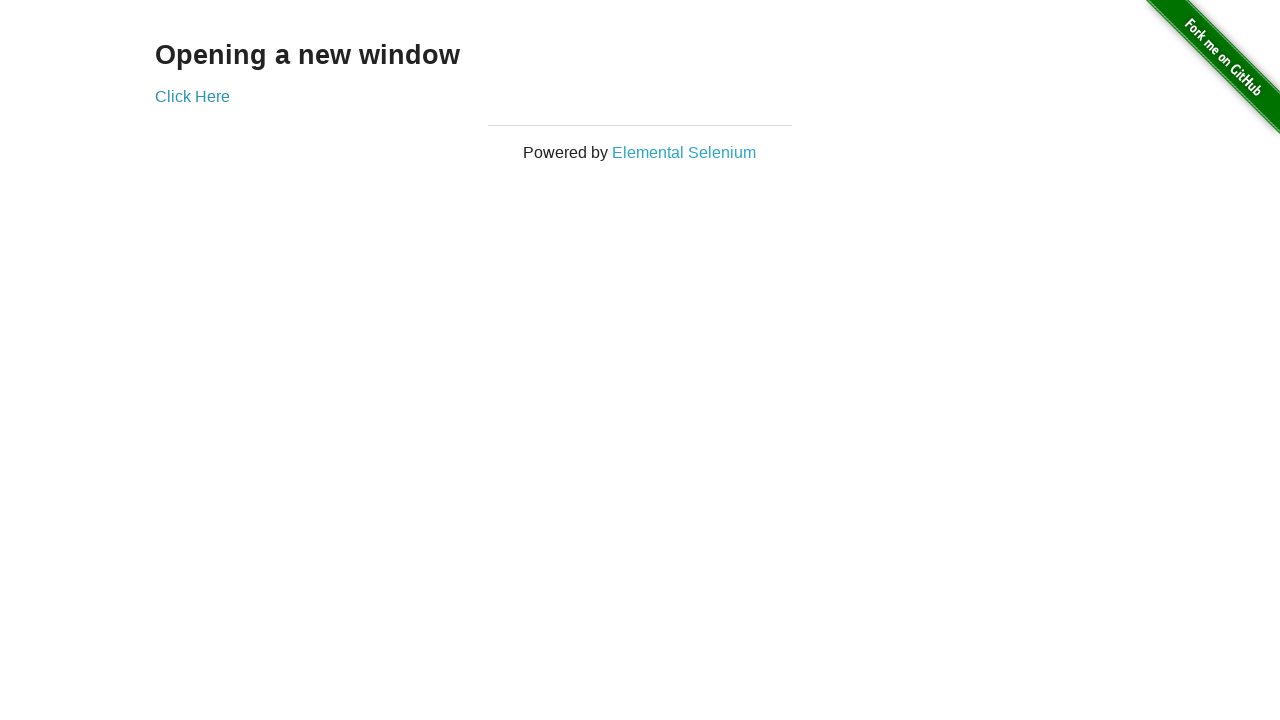

Switched back to original window
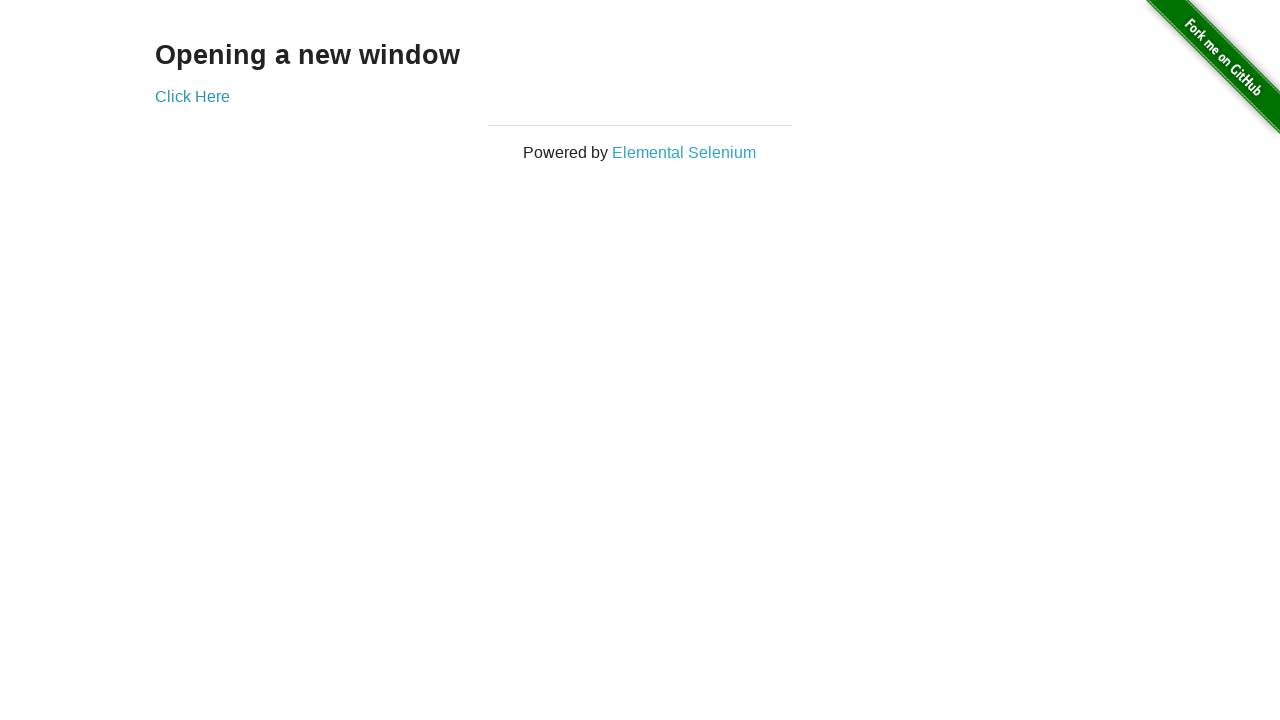

Verified original window title is 'The Internet'
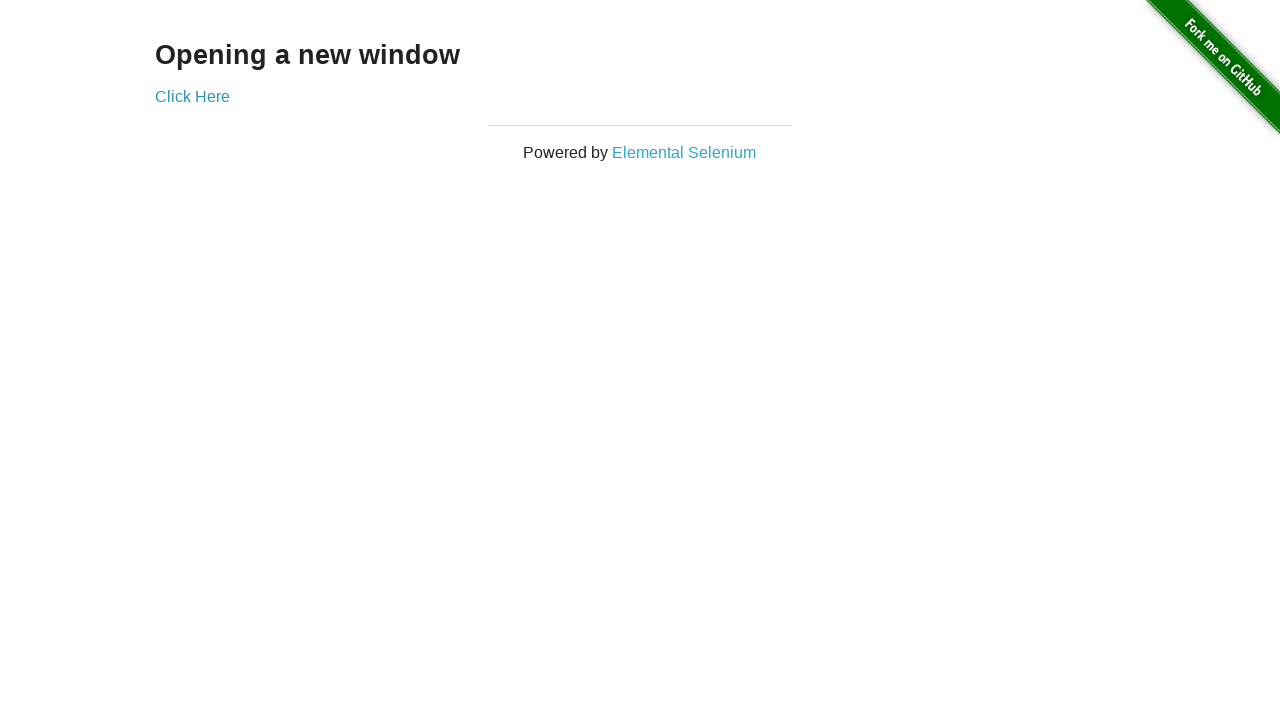

Switched to new window
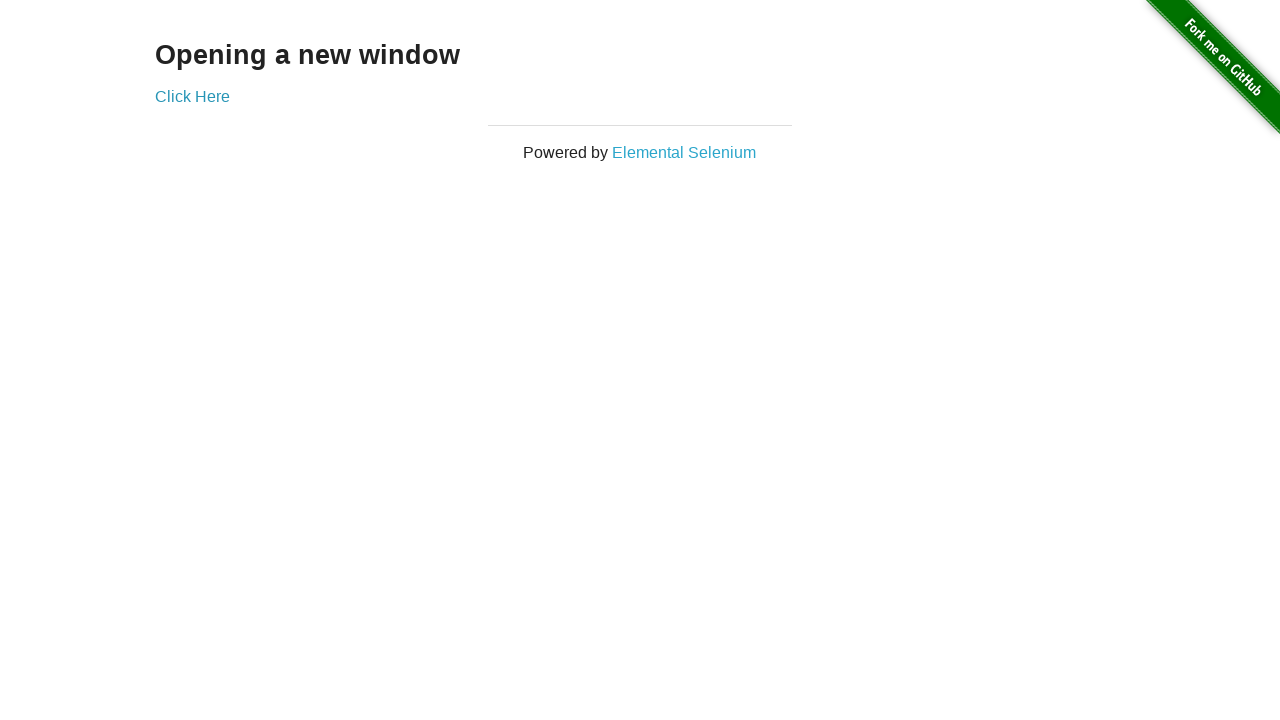

Switched back to original window
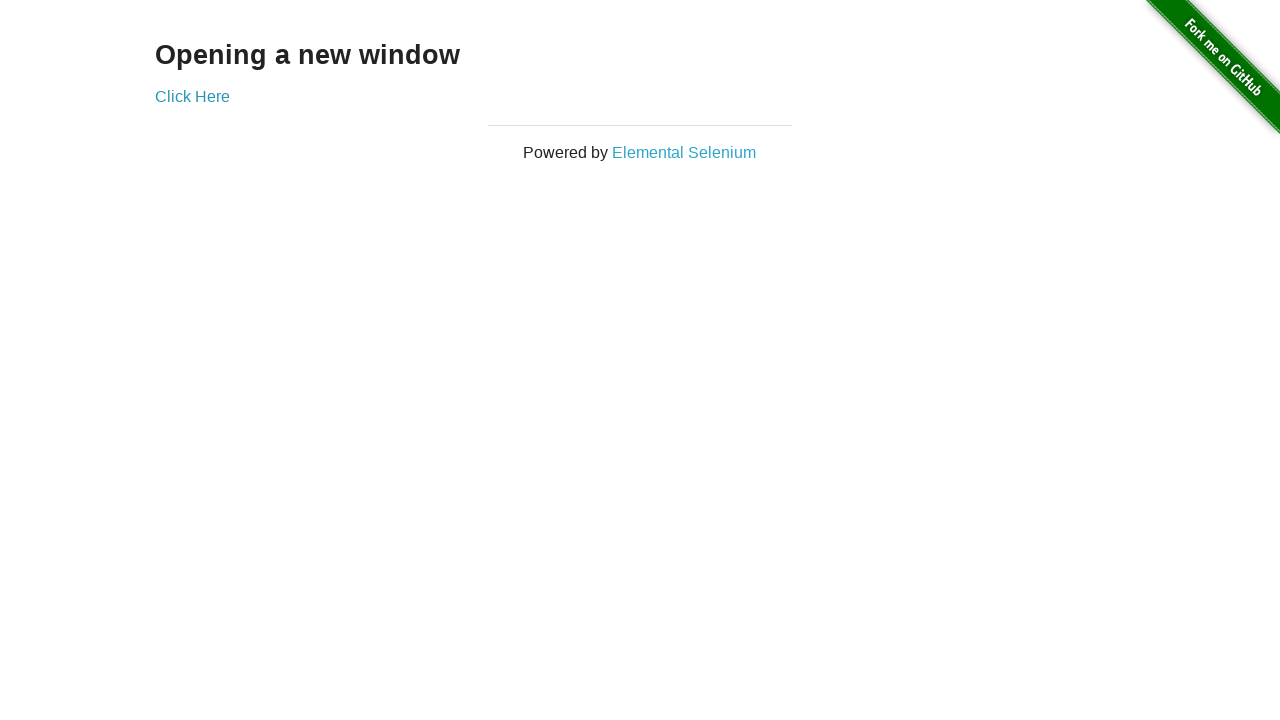

Switched to new window again
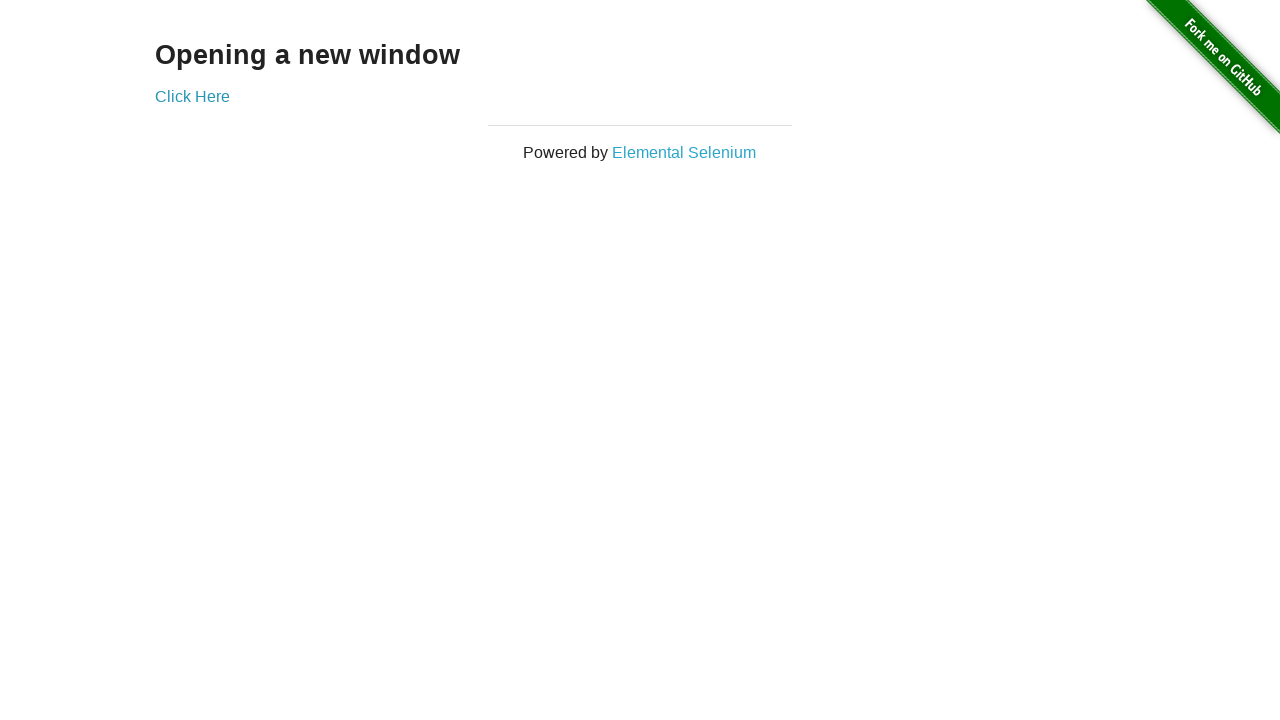

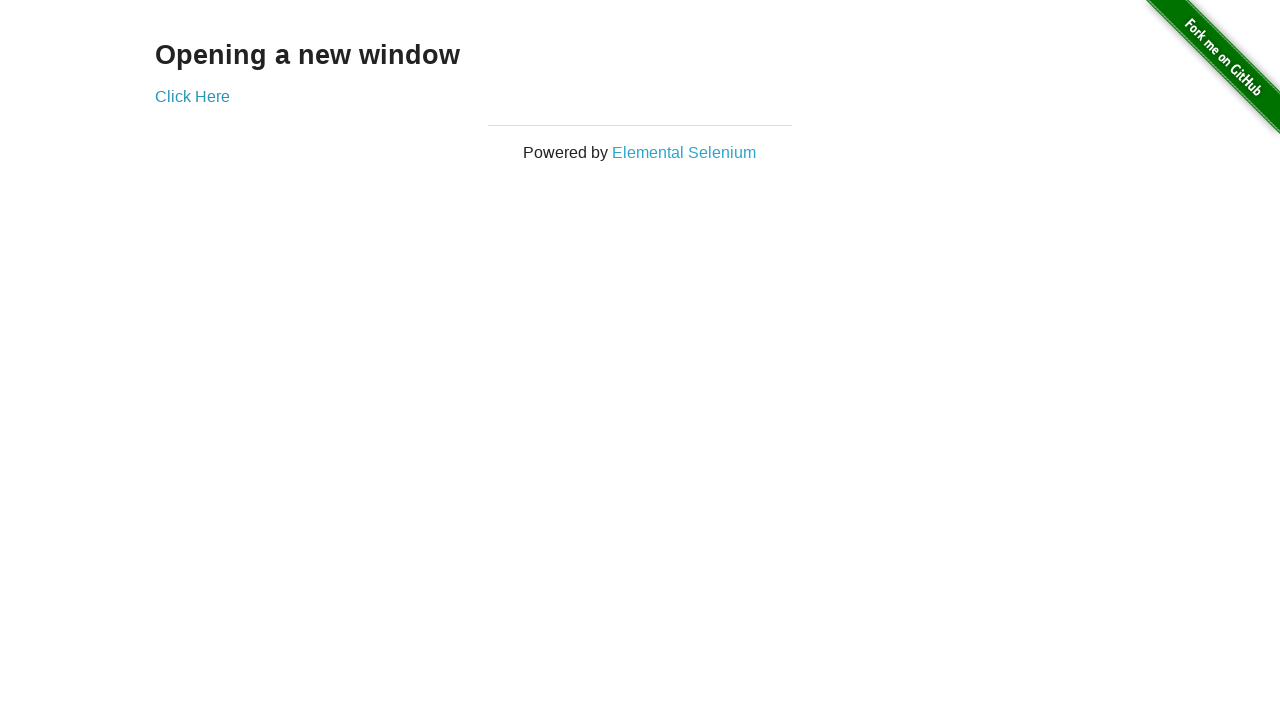